Tests drag and drop functionality within an iframe on the jQuery UI demo page by dragging an element and dropping it onto a target element

Starting URL: https://jqueryui.com/droppable/

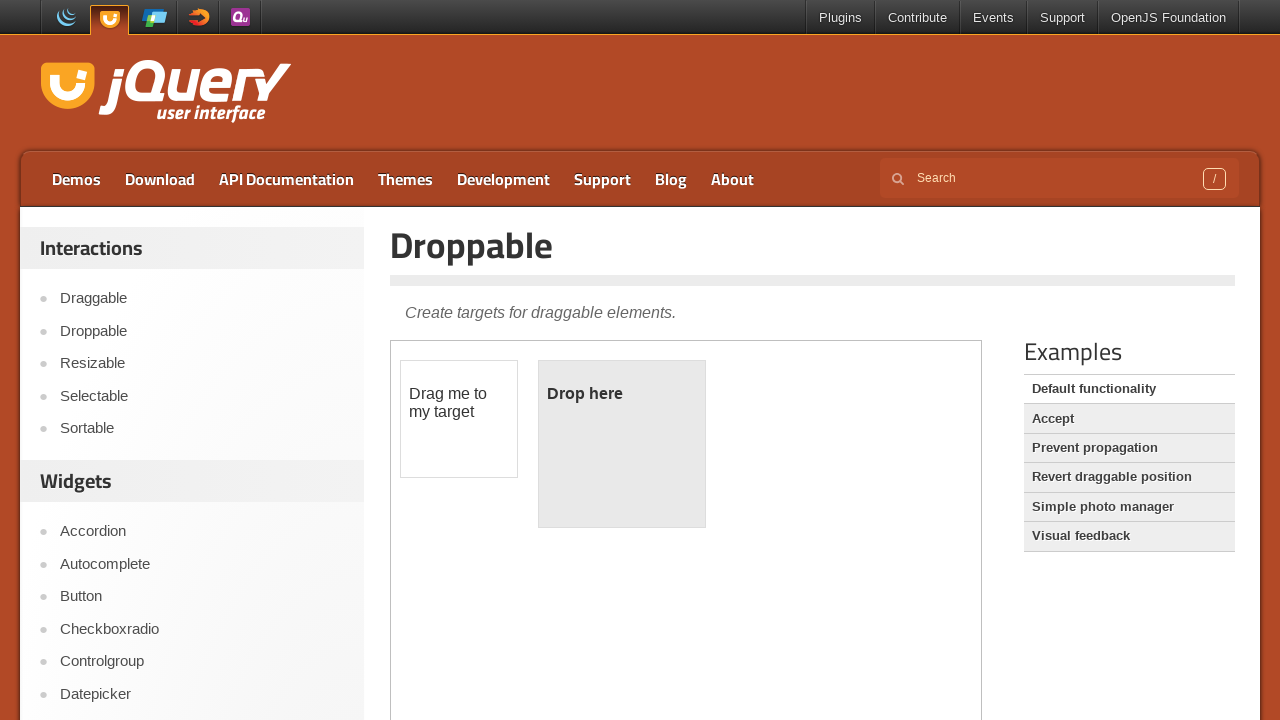

Located iframe containing drag and drop demo
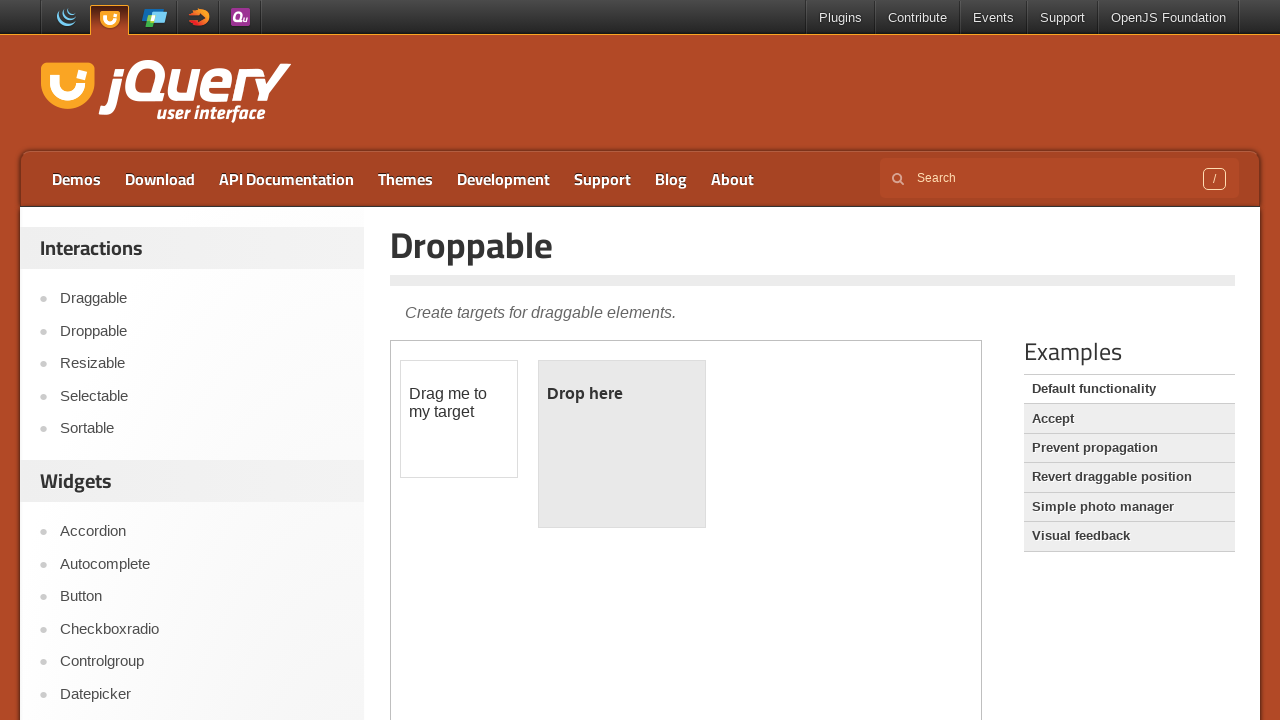

Clicked on draggable element at (459, 419) on iframe.demo-frame >> internal:control=enter-frame >> #draggable
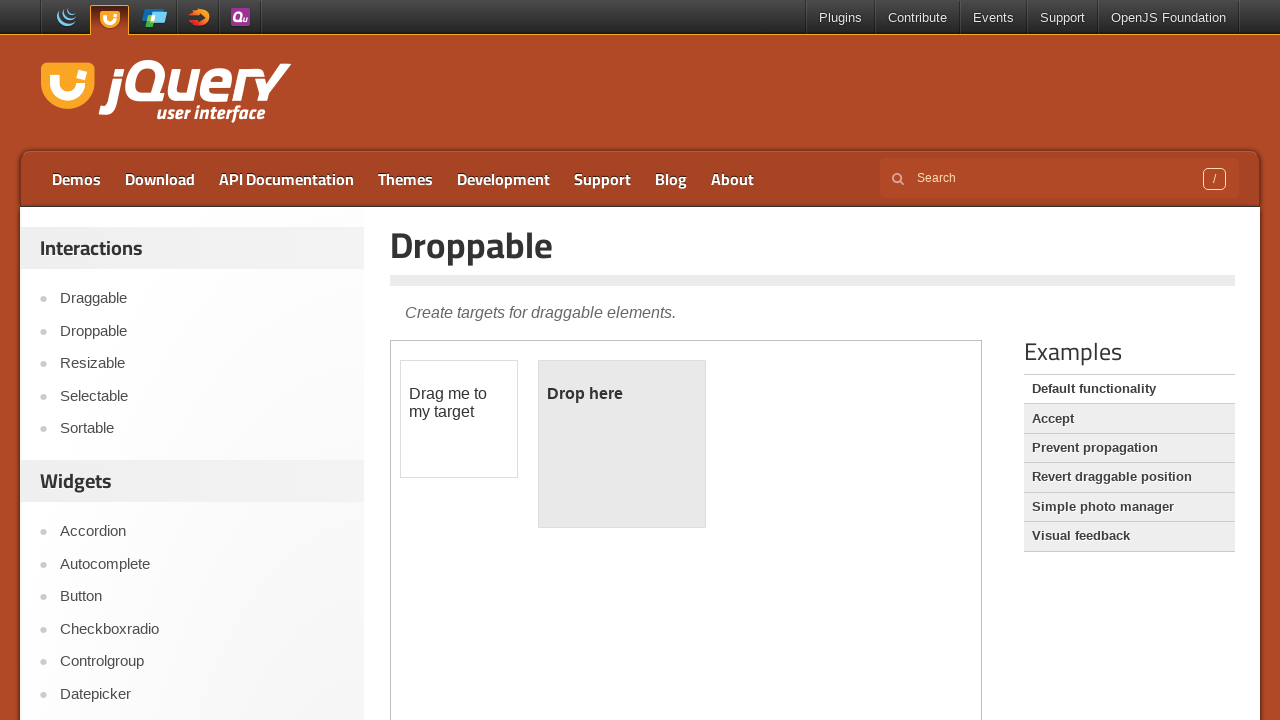

Dragged element and dropped it onto target element at (622, 444)
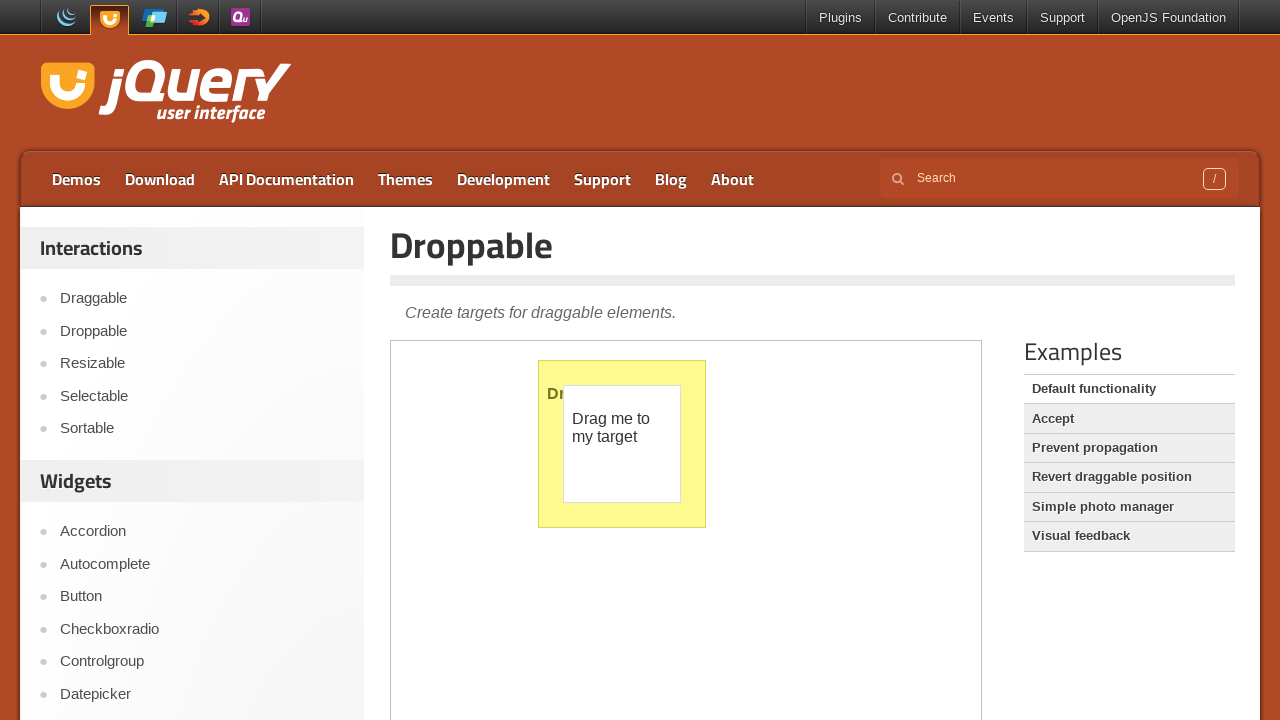

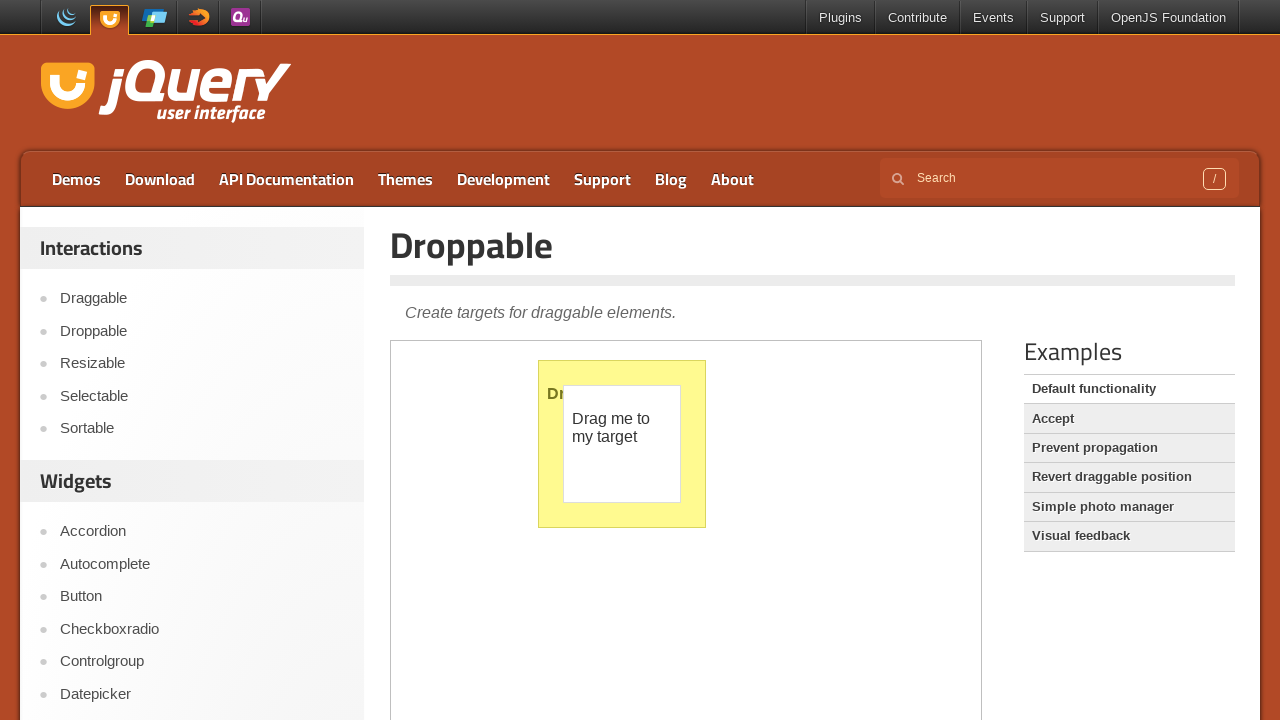